Tests radio button functionality by selecting the third radio button and verifying it is selected

Starting URL: https://rahulshettyacademy.com/AutomationPractice/

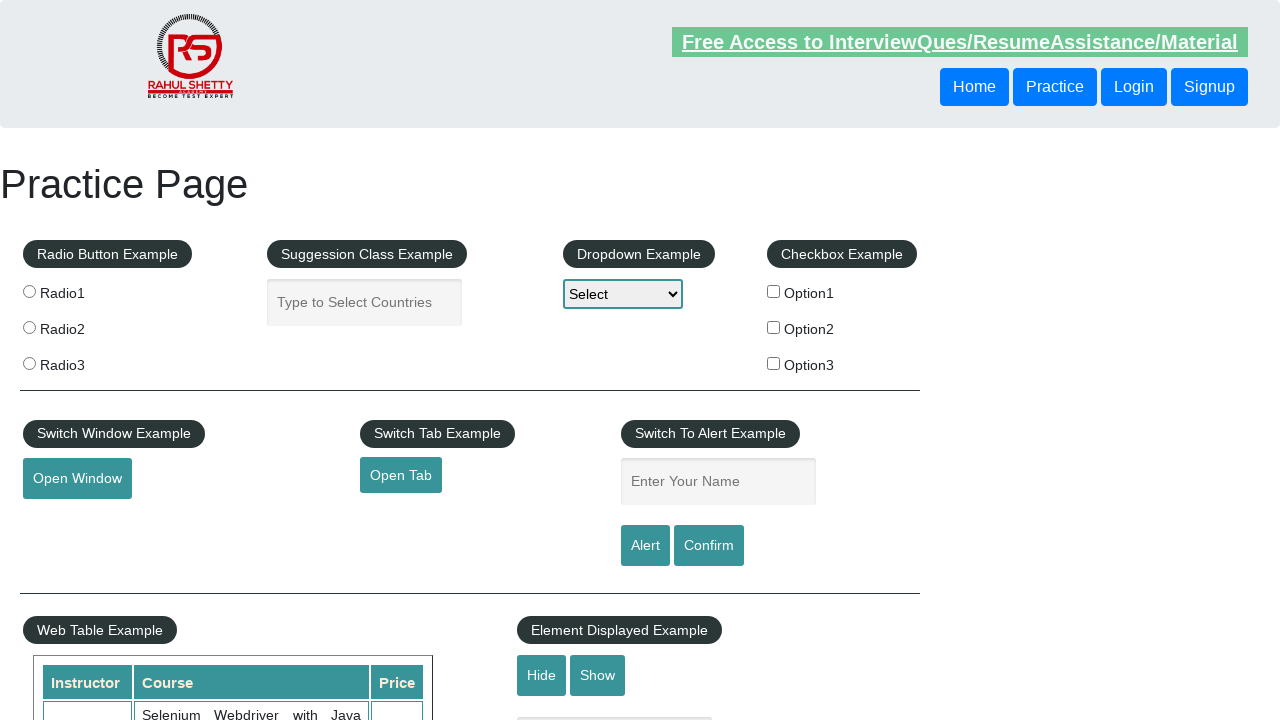

Located all radio button elements on the page
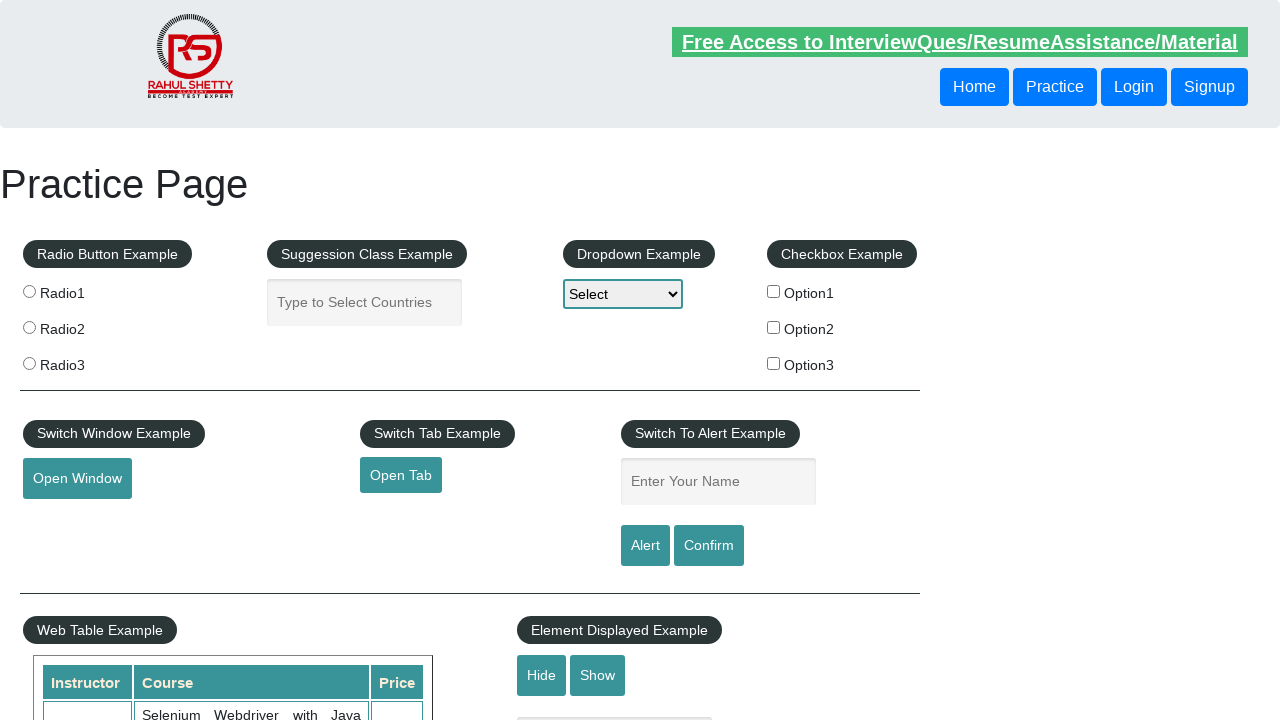

Clicked the third radio button at (29, 363) on .radioButton >> nth=2
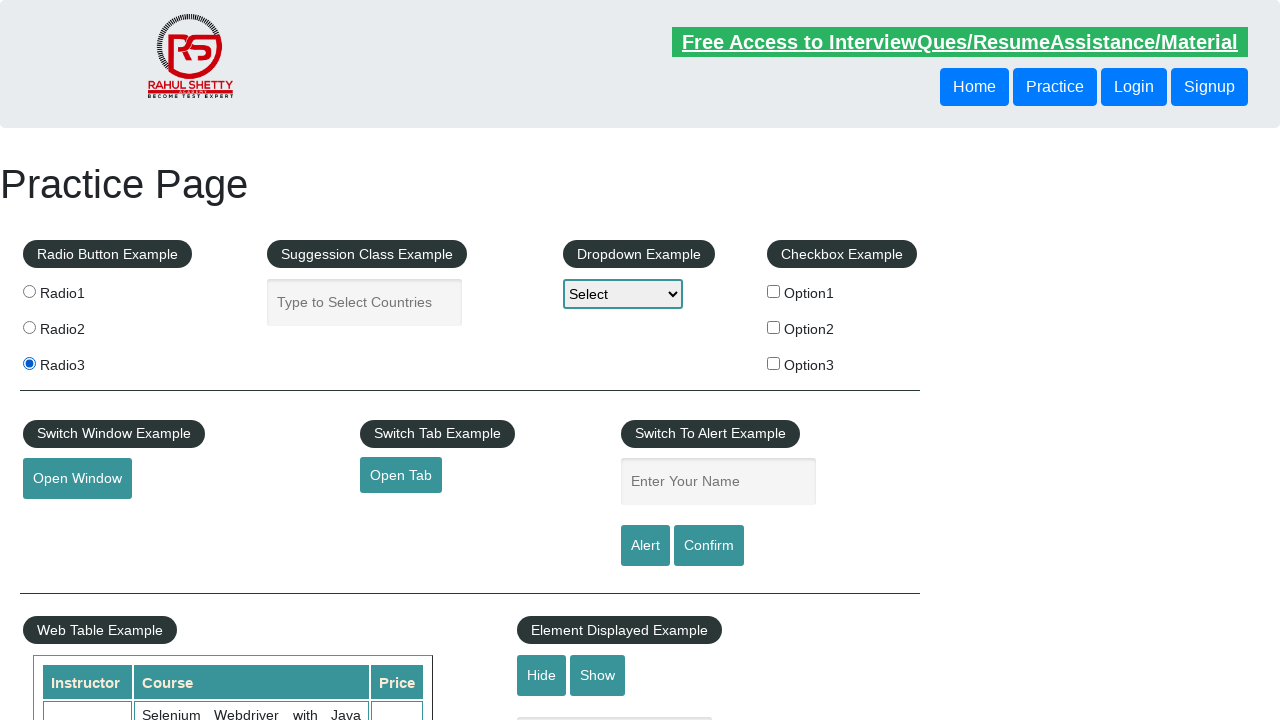

Verified that the third radio button is selected
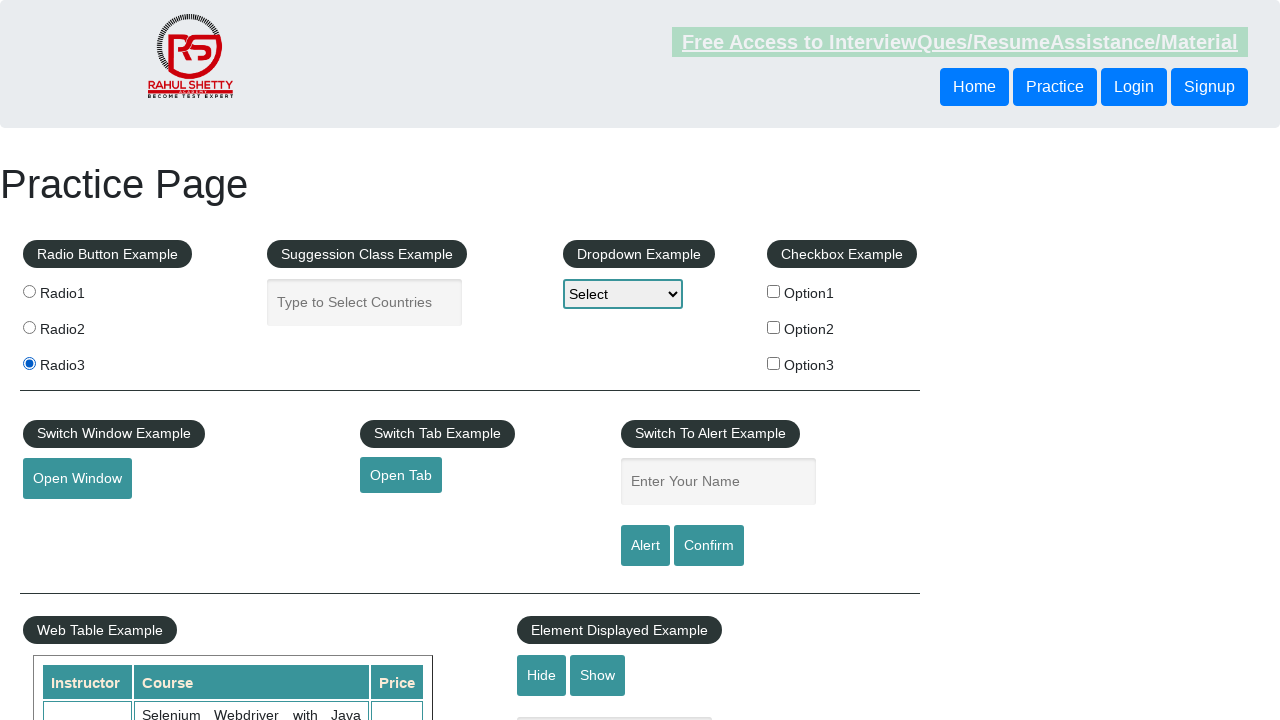

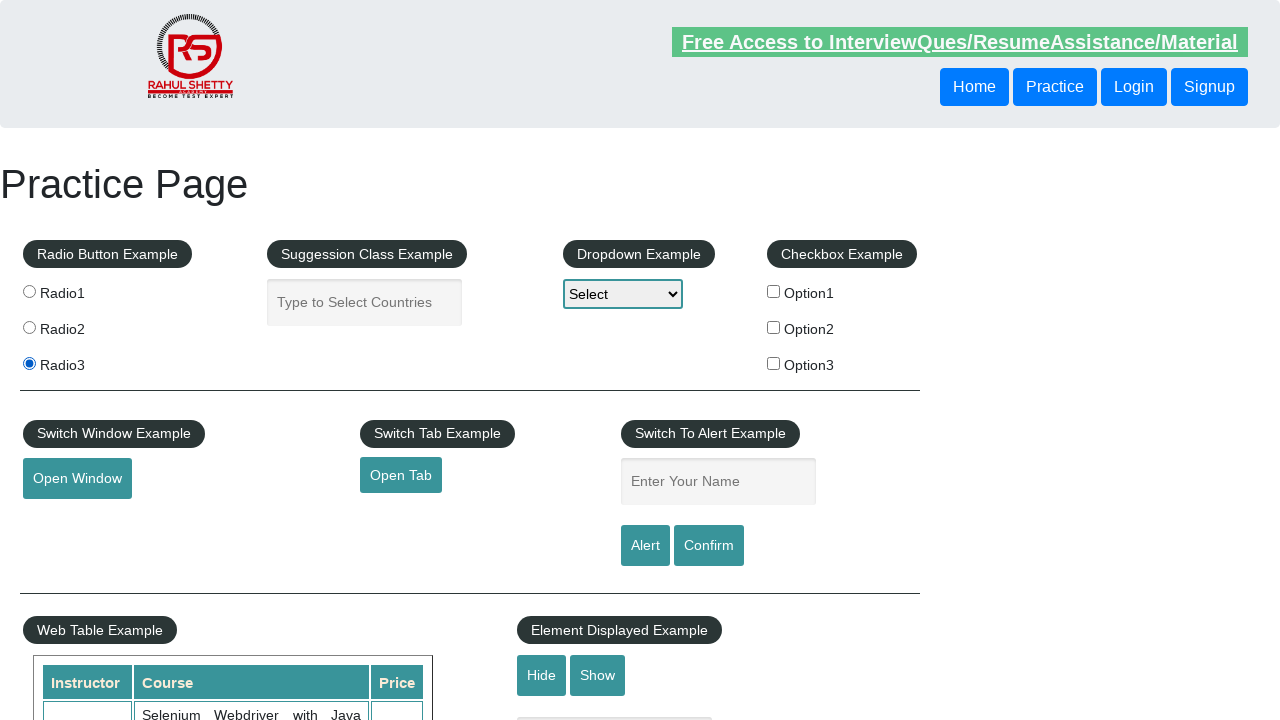